Navigates to kotuszkowo.pl and verifies the page title is loaded correctly

Starting URL: http://kotuszkowo.pl/

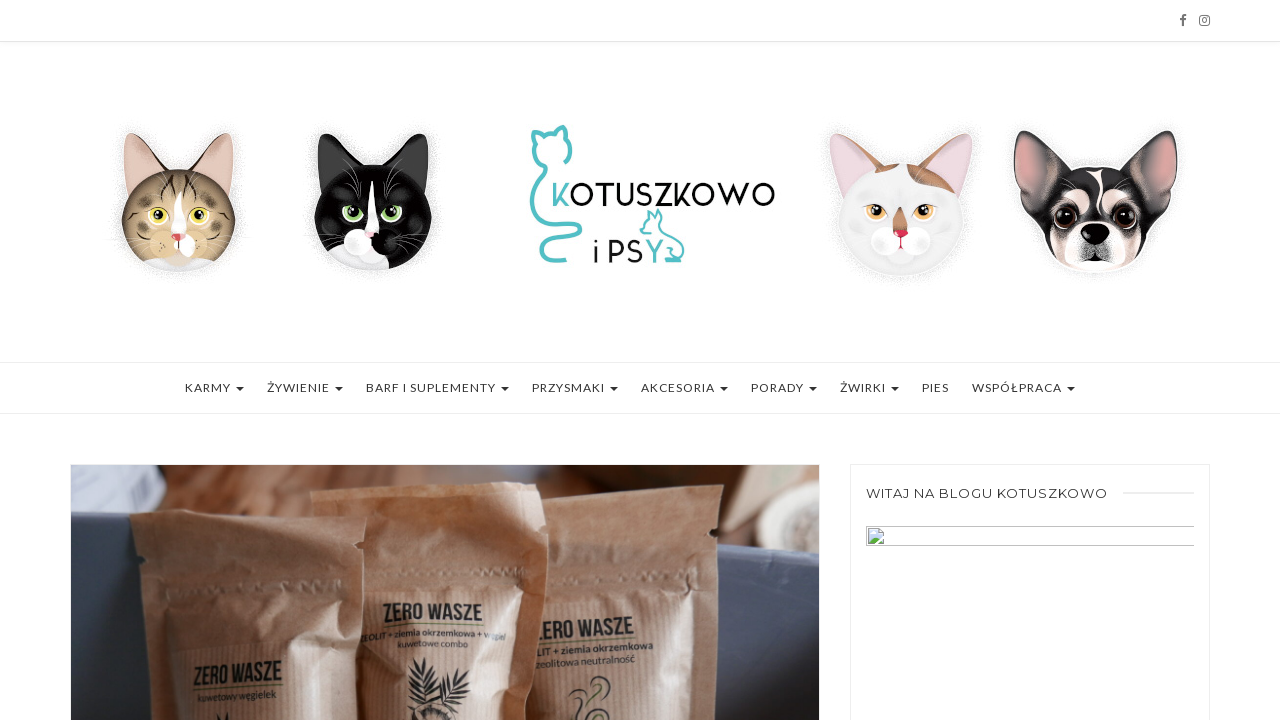

Waited for page to reach domcontentloaded state
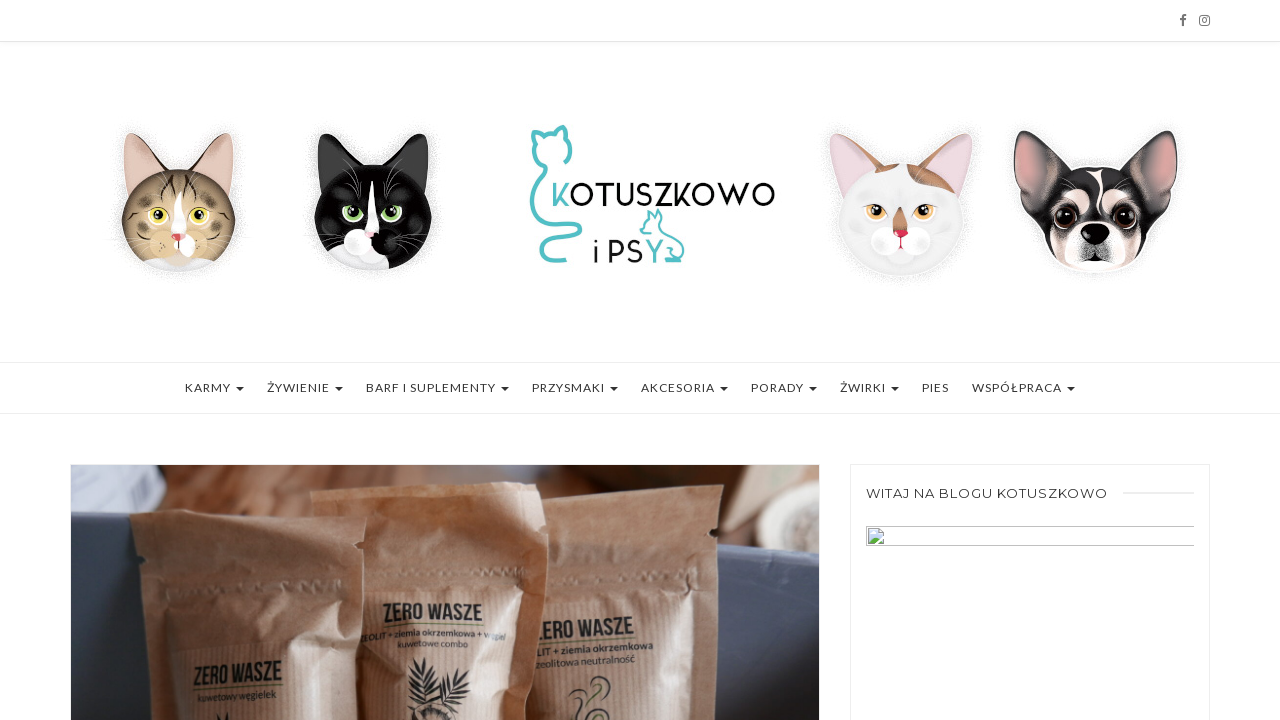

Retrieved page title
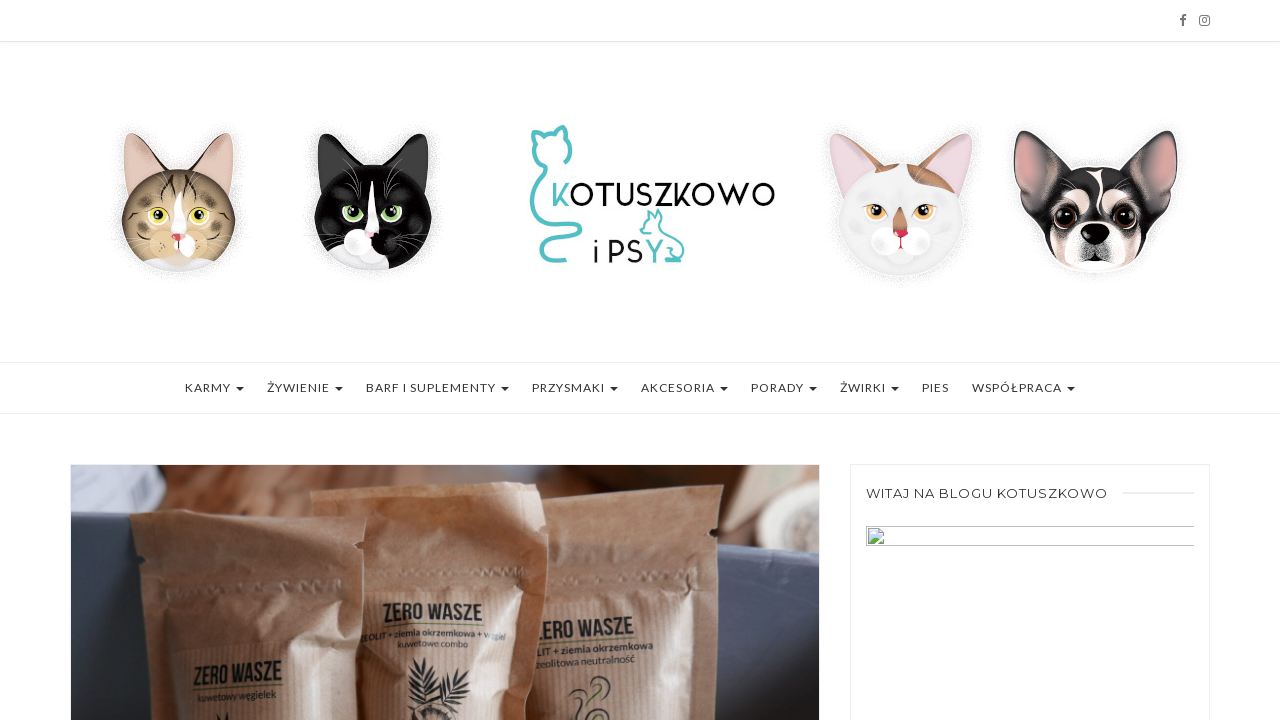

Verified page title is not empty
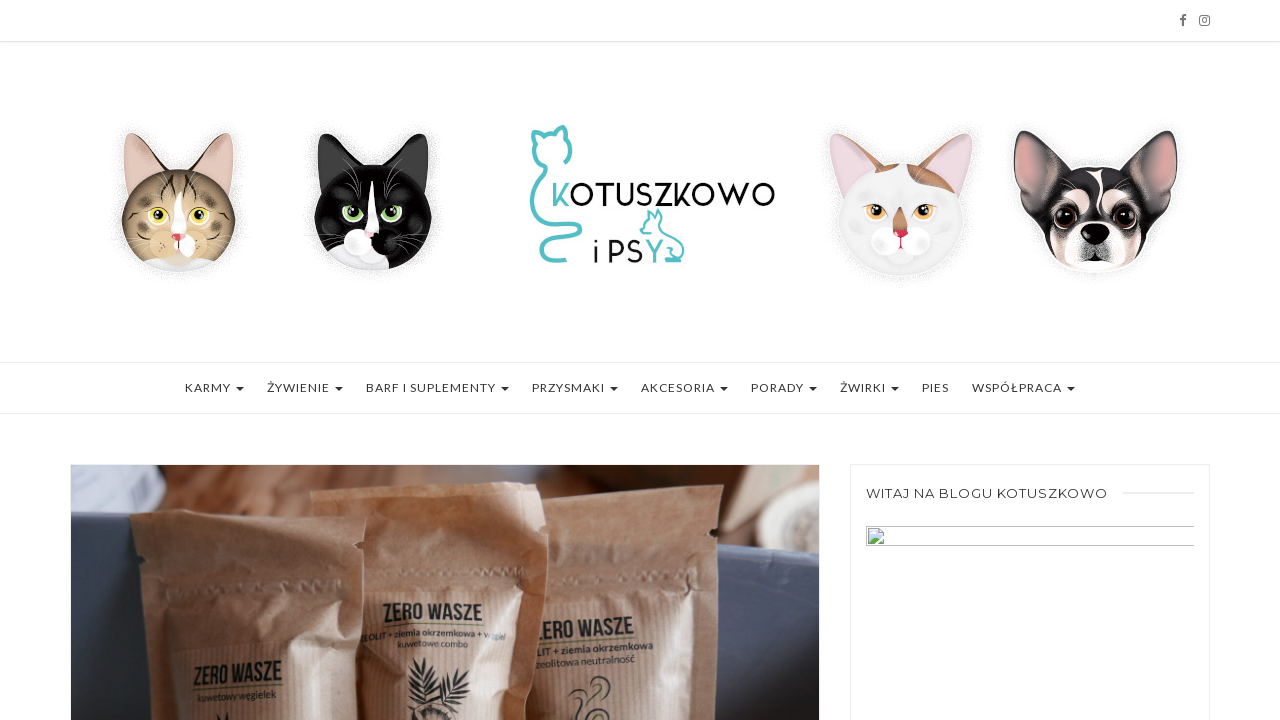

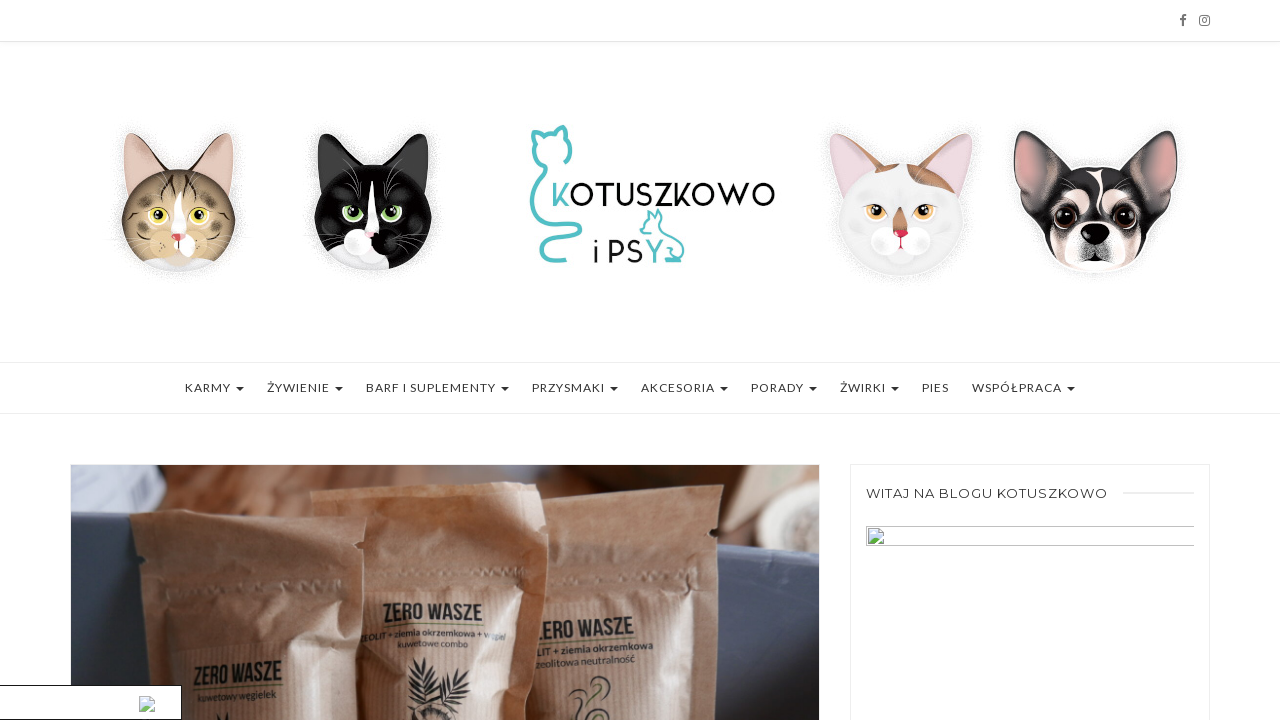